Tests the registration page login validation by entering different username and password combinations and verifying alert messages

Starting URL: http://automationbykrishna.com/

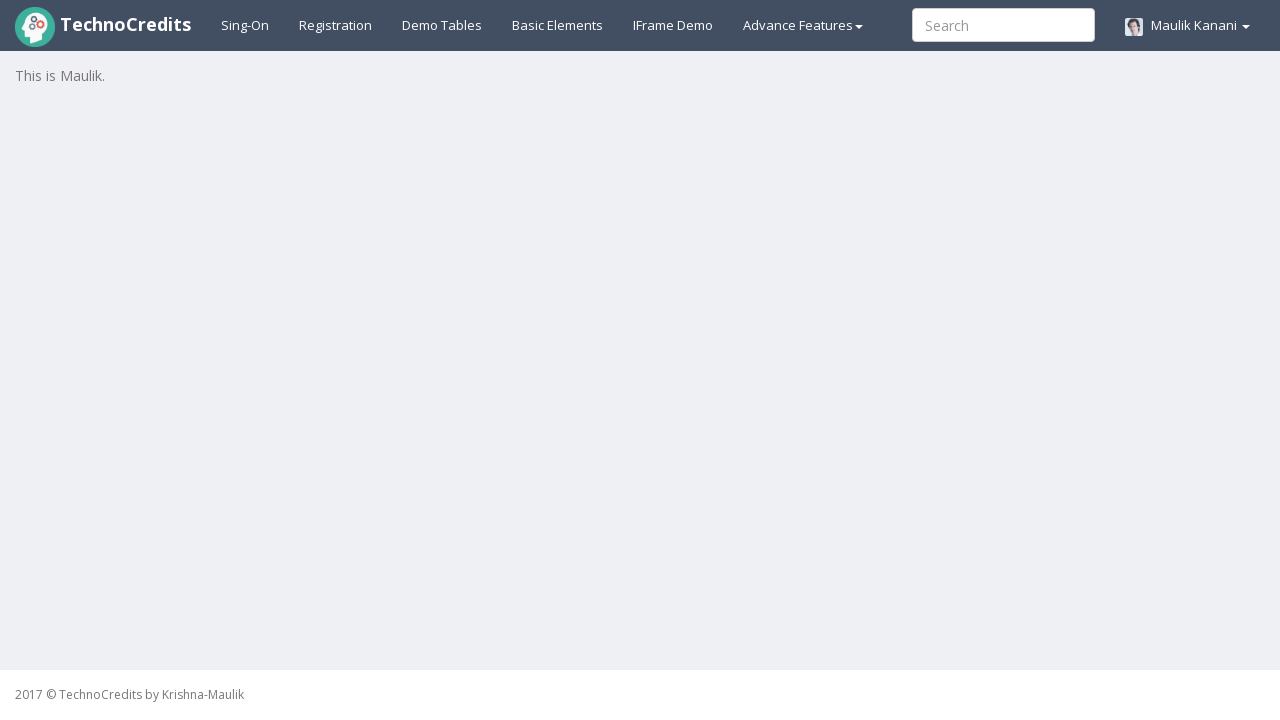

Clicked on Registration link at (336, 25) on xpath=//*[text()='Registration']
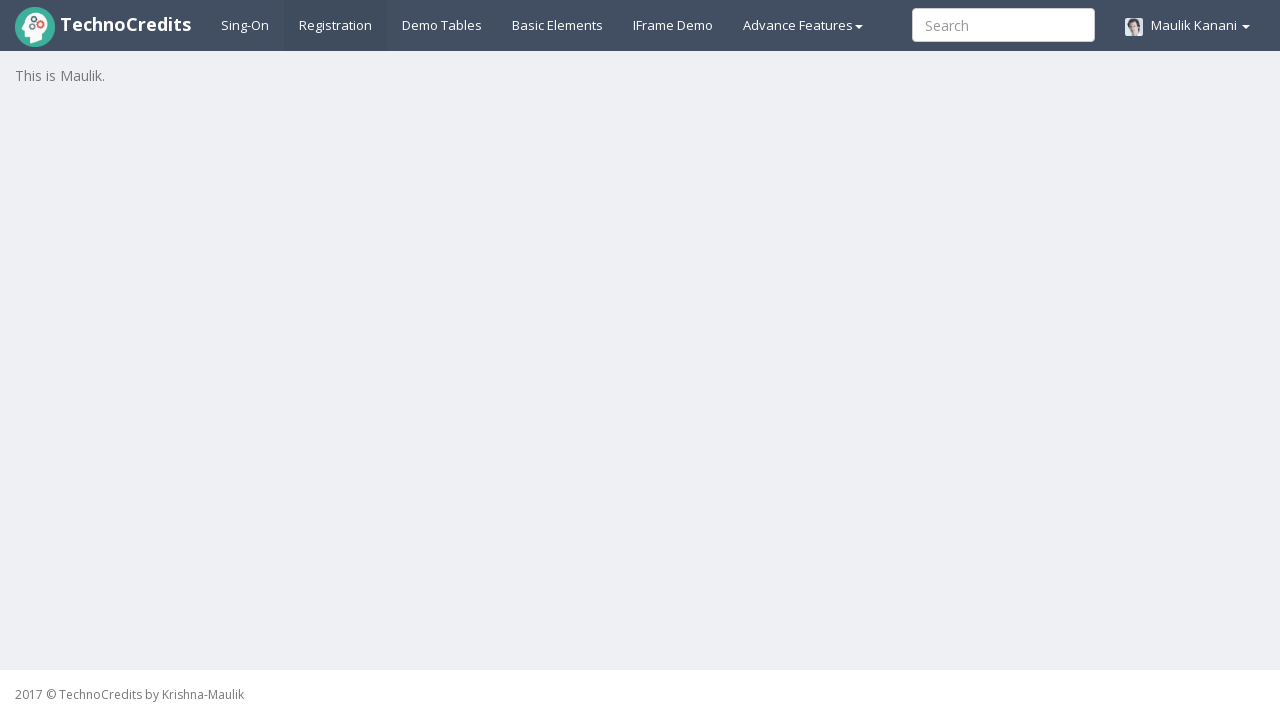

Located username input field
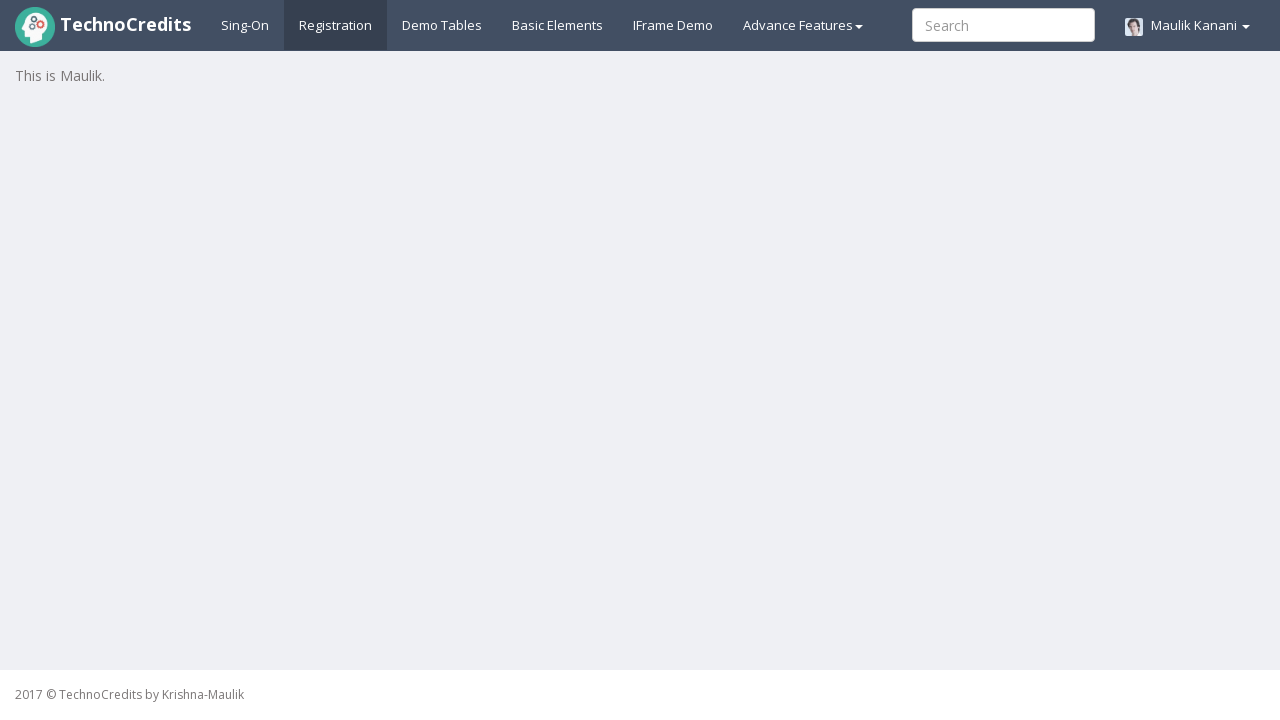

Cleared username field on xpath=//input[@id='unameSignin']
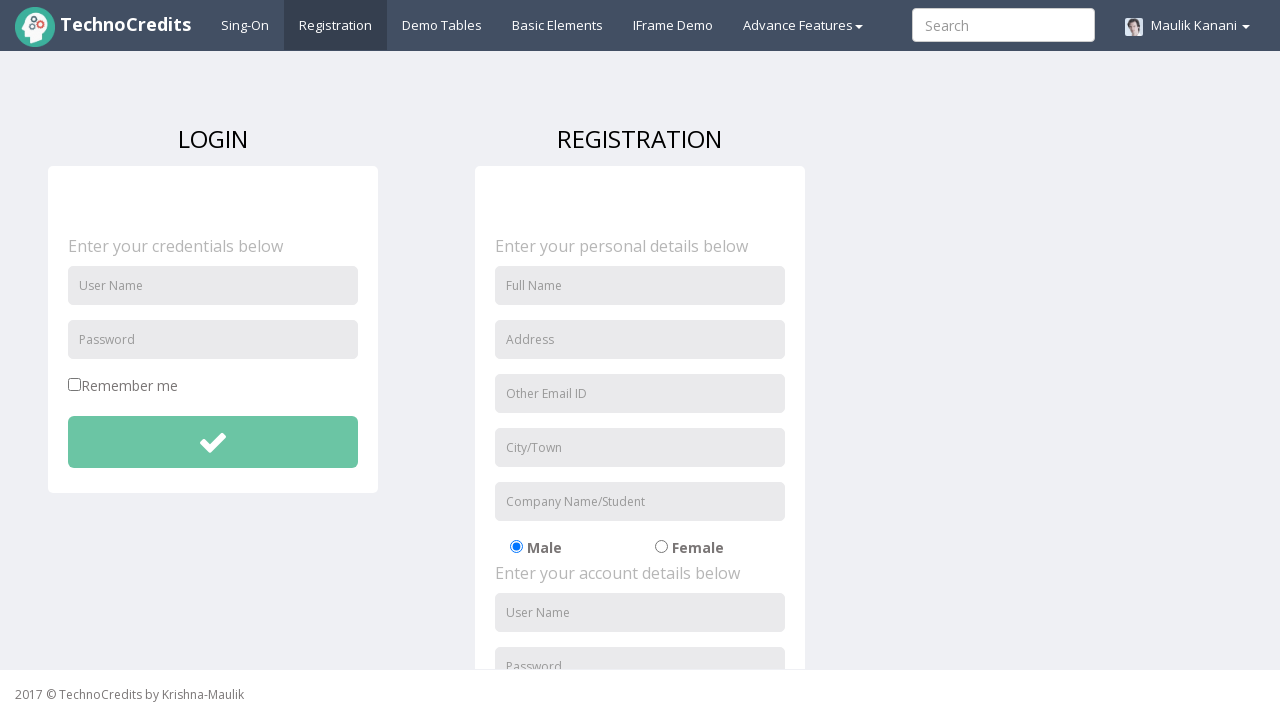

Entered username 'vaibhav' on xpath=//input[@id='unameSignin']
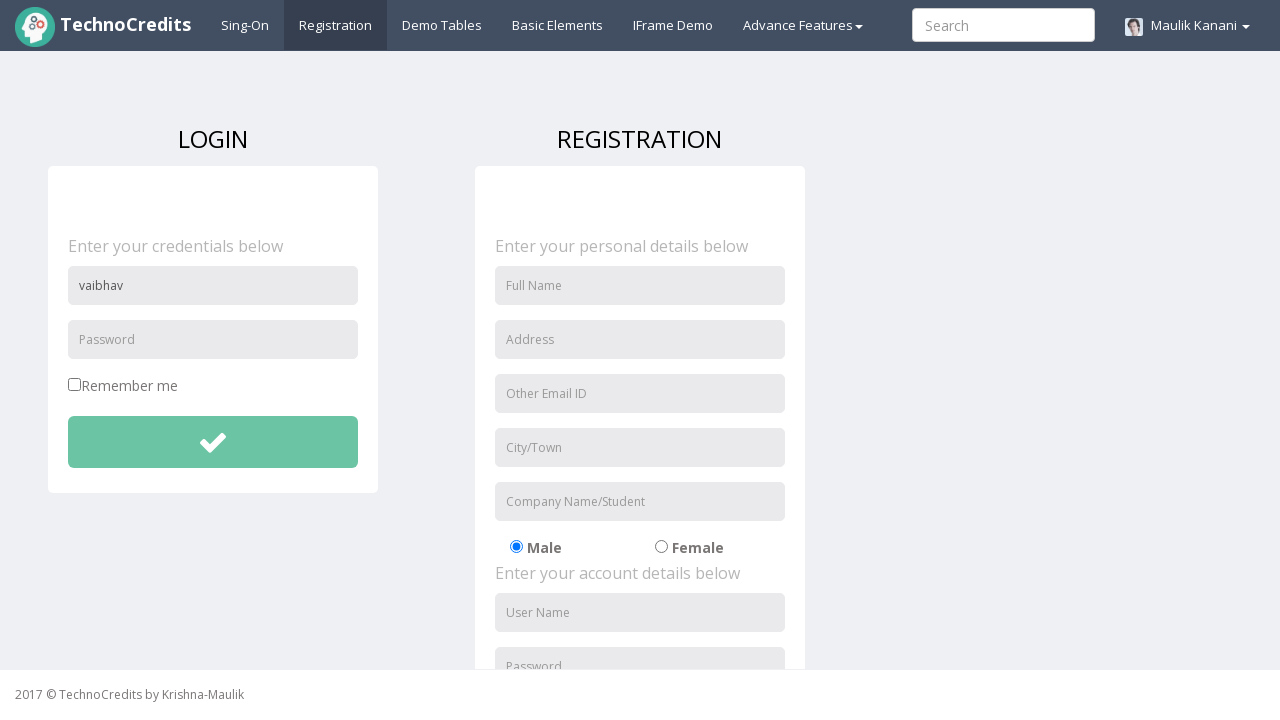

Located password input field
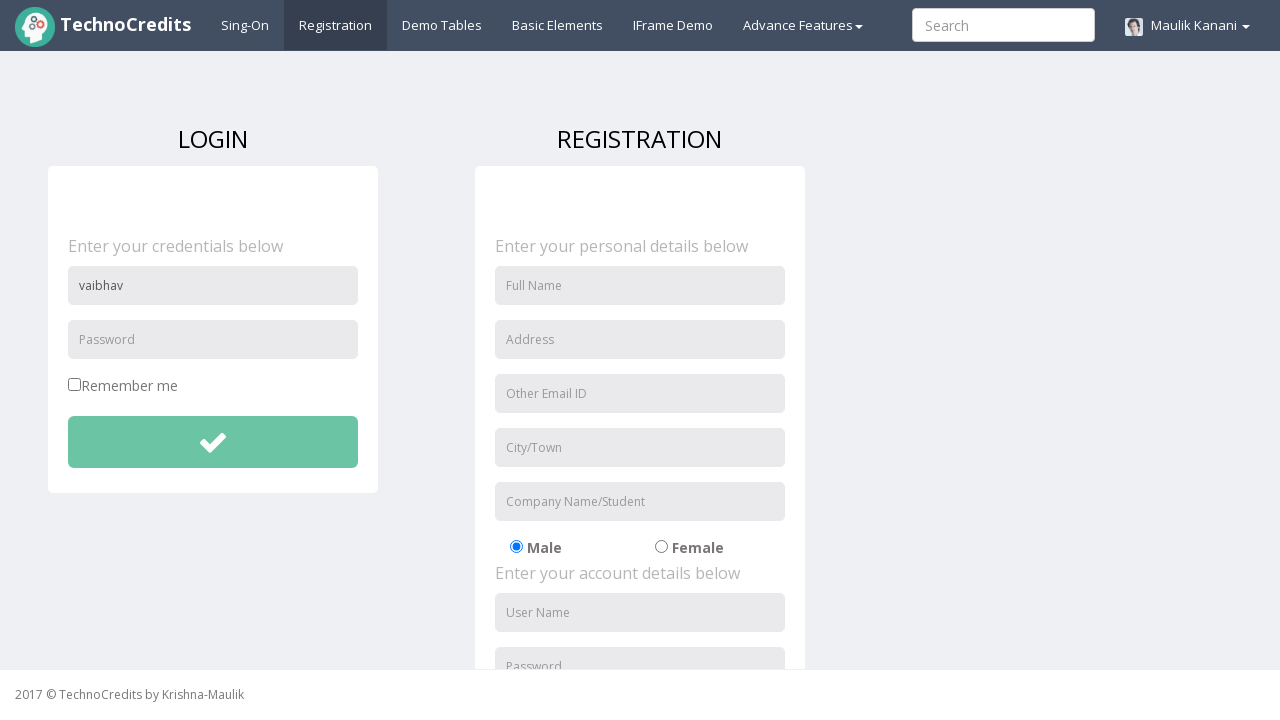

Cleared password field on xpath=//input[@id='pwdSignin']
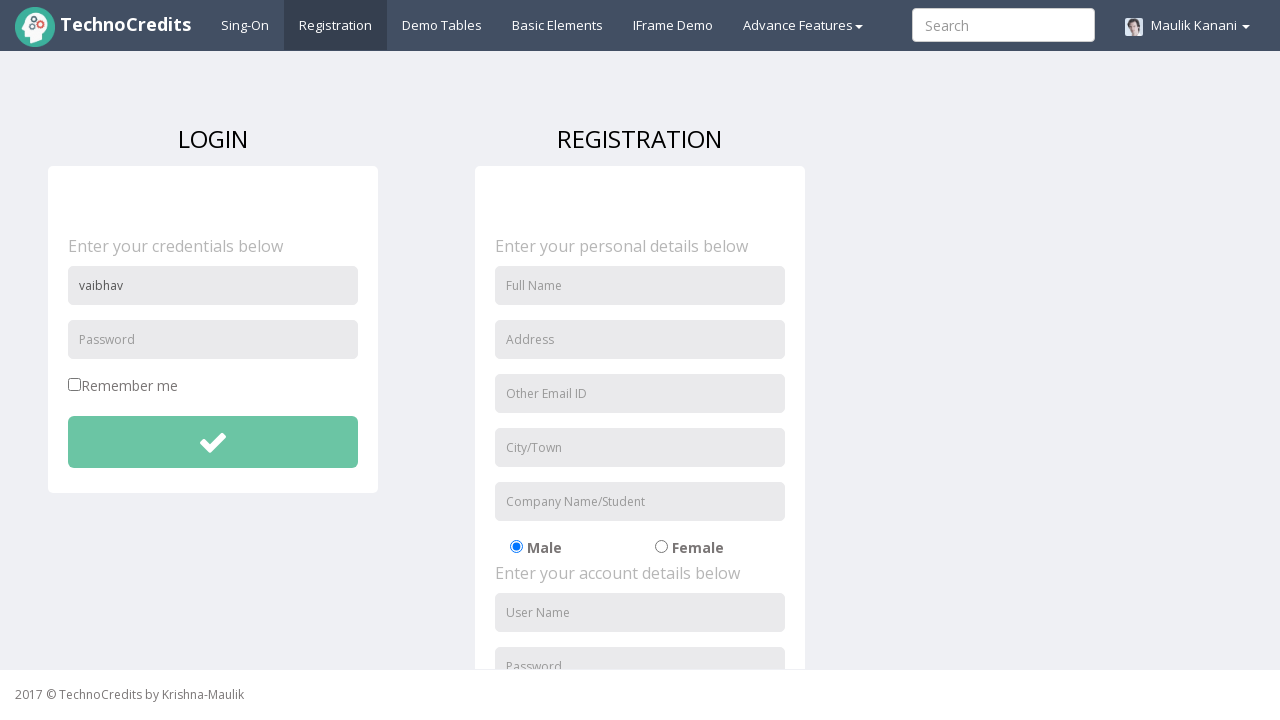

Entered weak password '12' for test case 1 on xpath=//input[@id='pwdSignin']
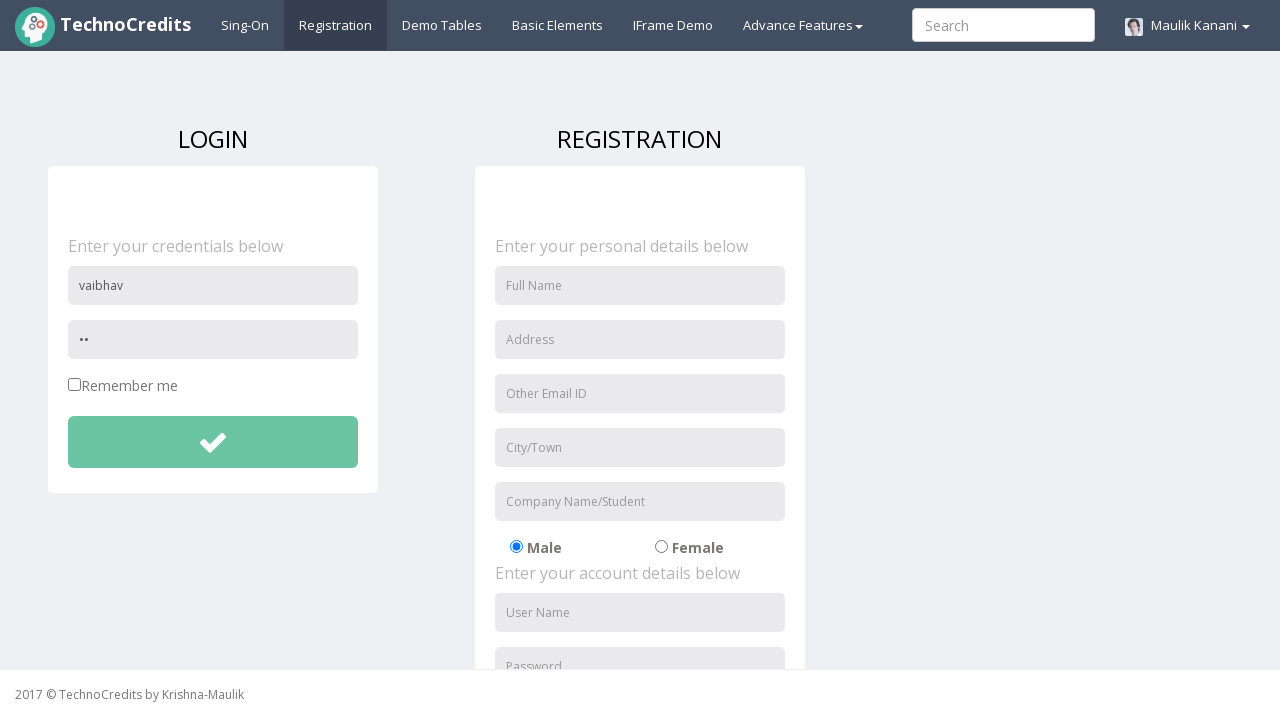

Clicked submit button for test case 1 at (213, 442) on xpath=//button[@id='btnsubmitdetails']
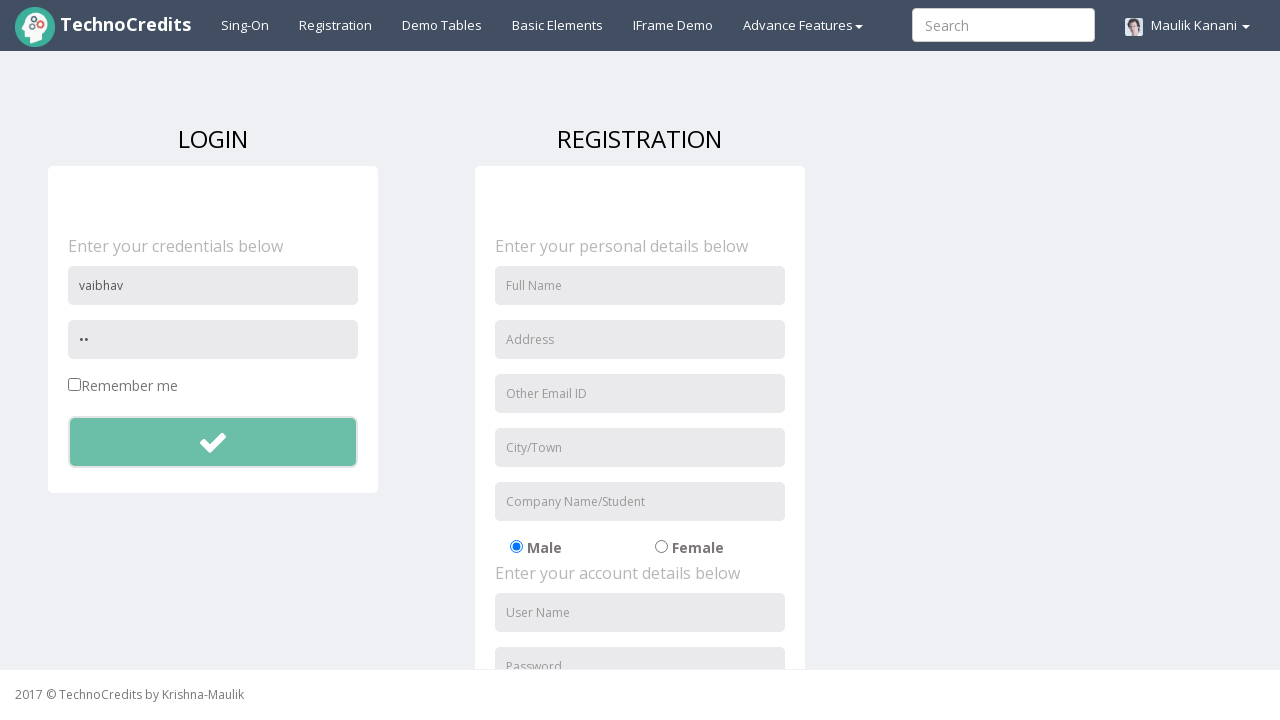

Accepted alert dialog for test case 1
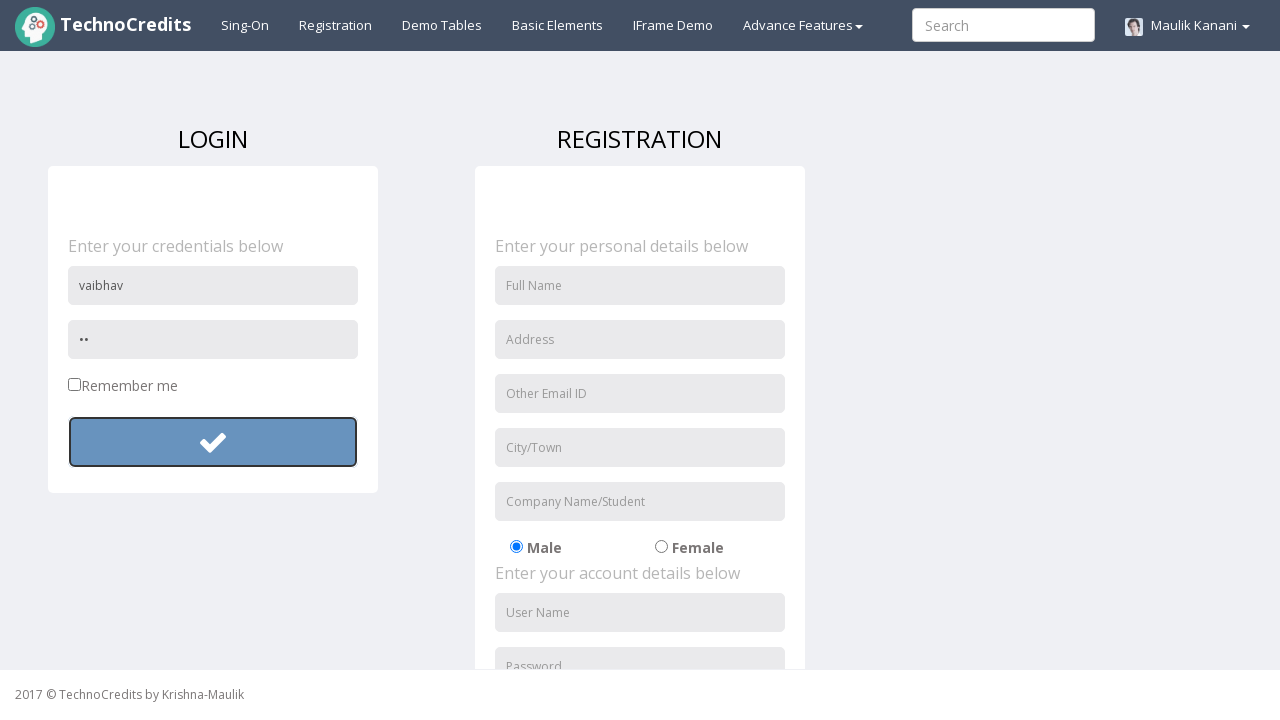

Cleared username field for test case 2 on xpath=//input[@id='unameSignin']
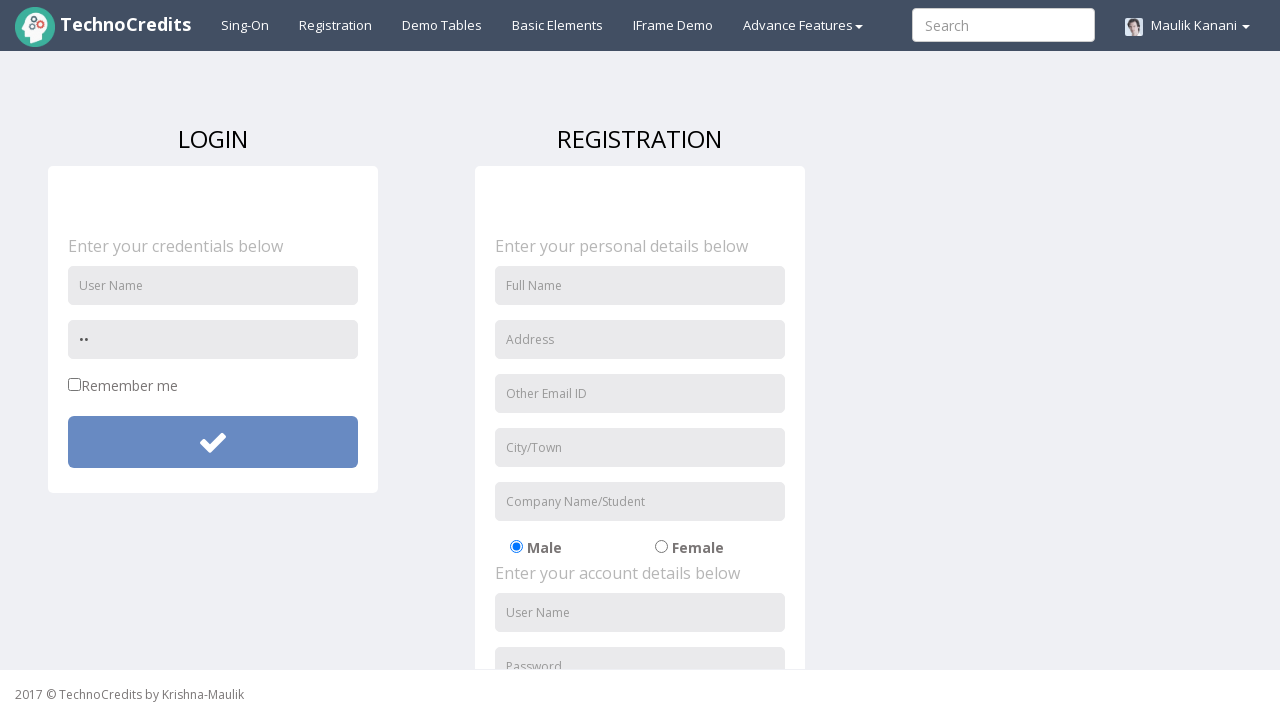

Entered username 'maulik.kanani' for test case 2 on xpath=//input[@id='unameSignin']
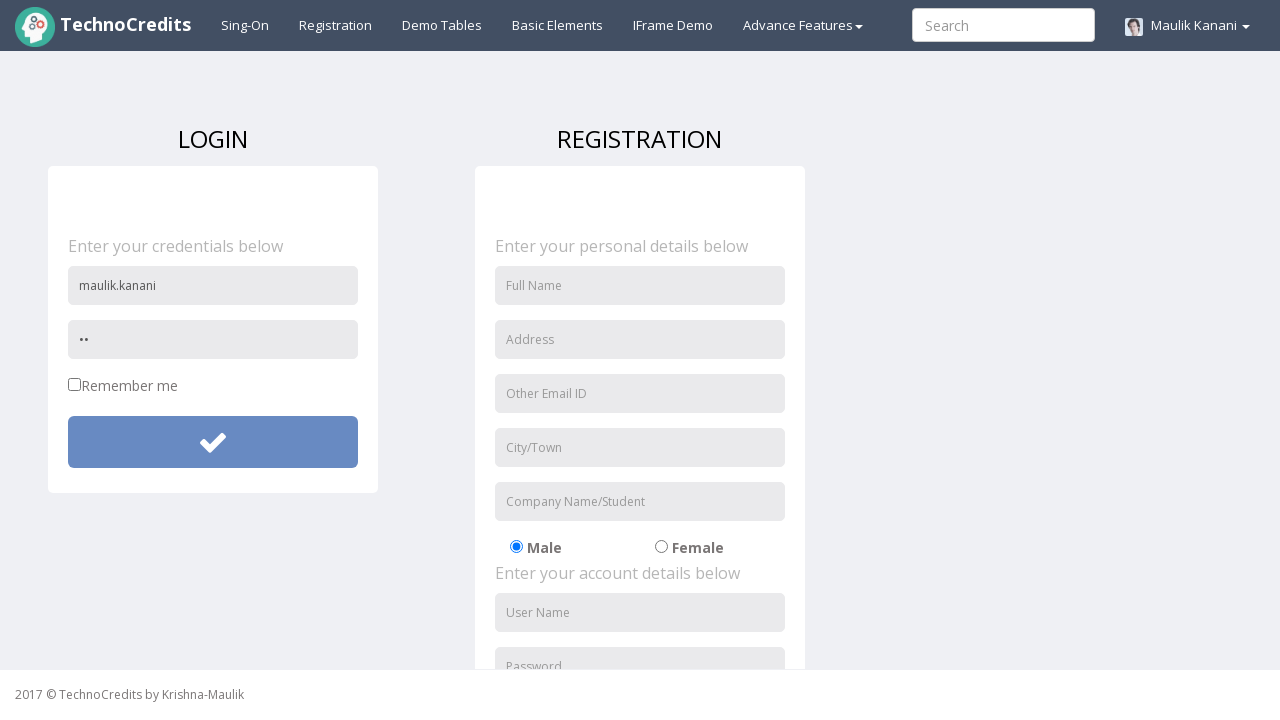

Cleared password field for test case 2 on xpath=//input[@id='pwdSignin']
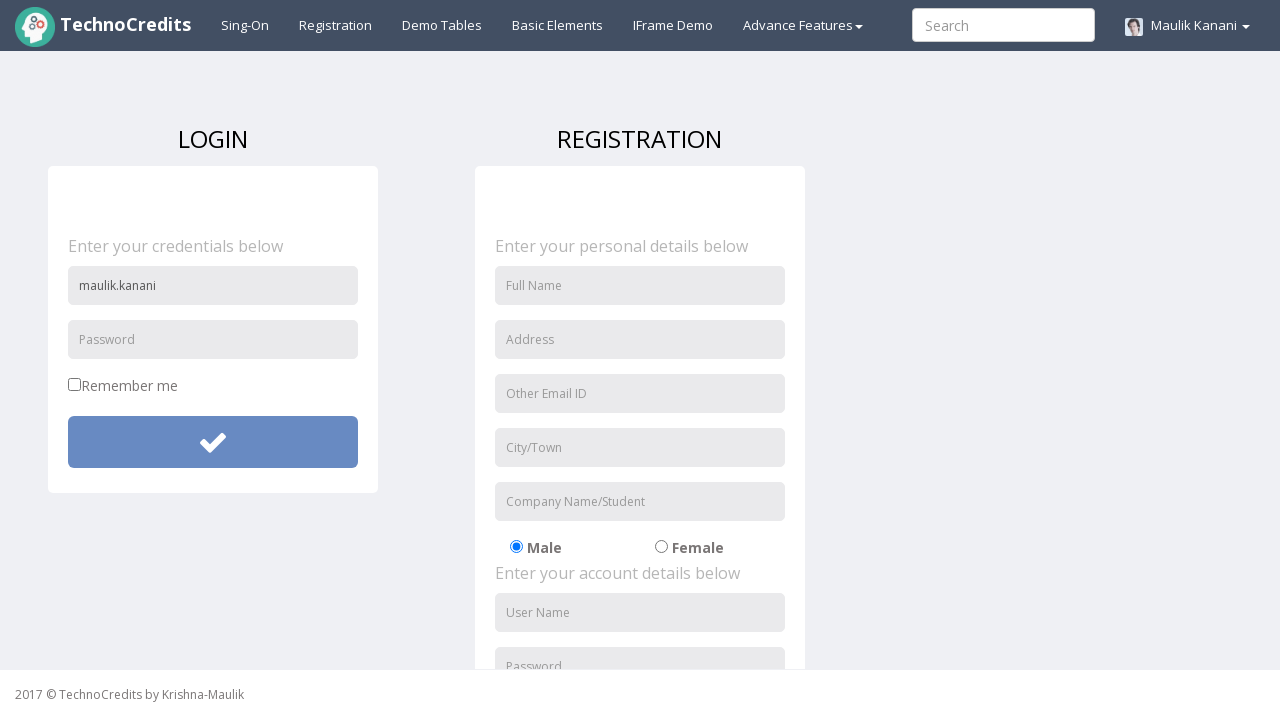

Entered weak password 'yuijhu' for test case 2 on xpath=//input[@id='pwdSignin']
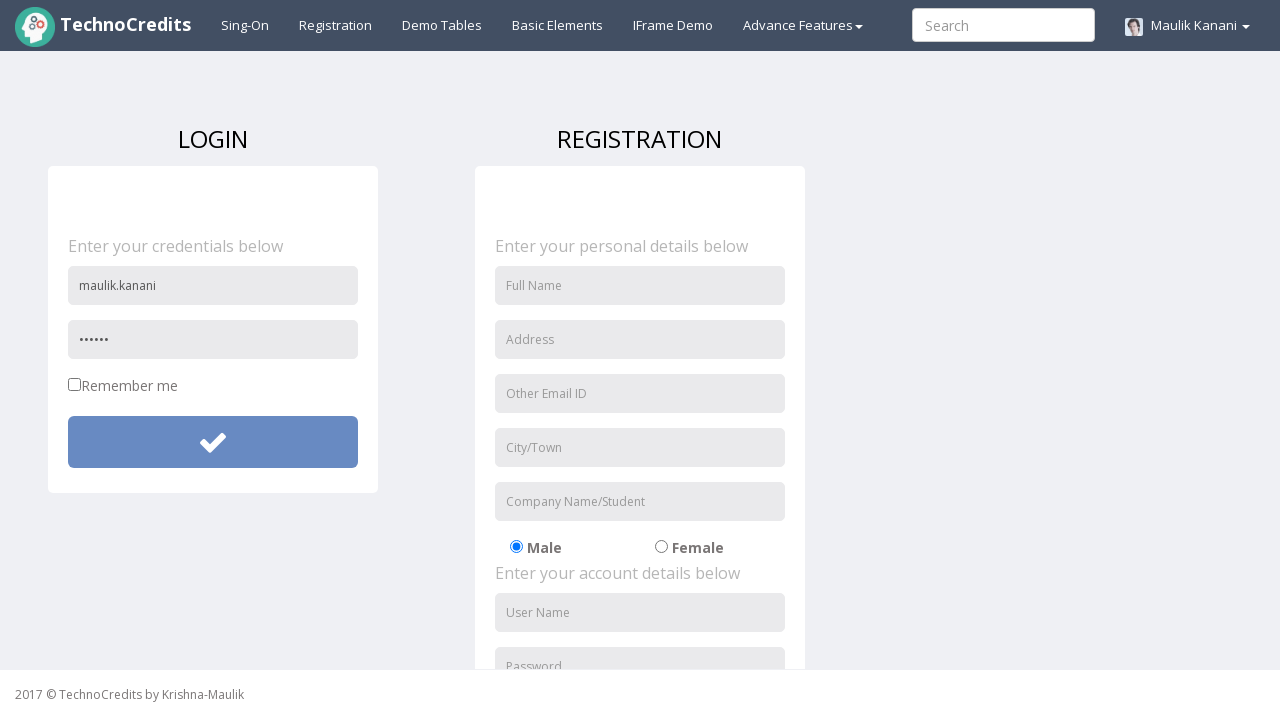

Clicked submit button for test case 2 at (213, 442) on xpath=//button[@id='btnsubmitdetails']
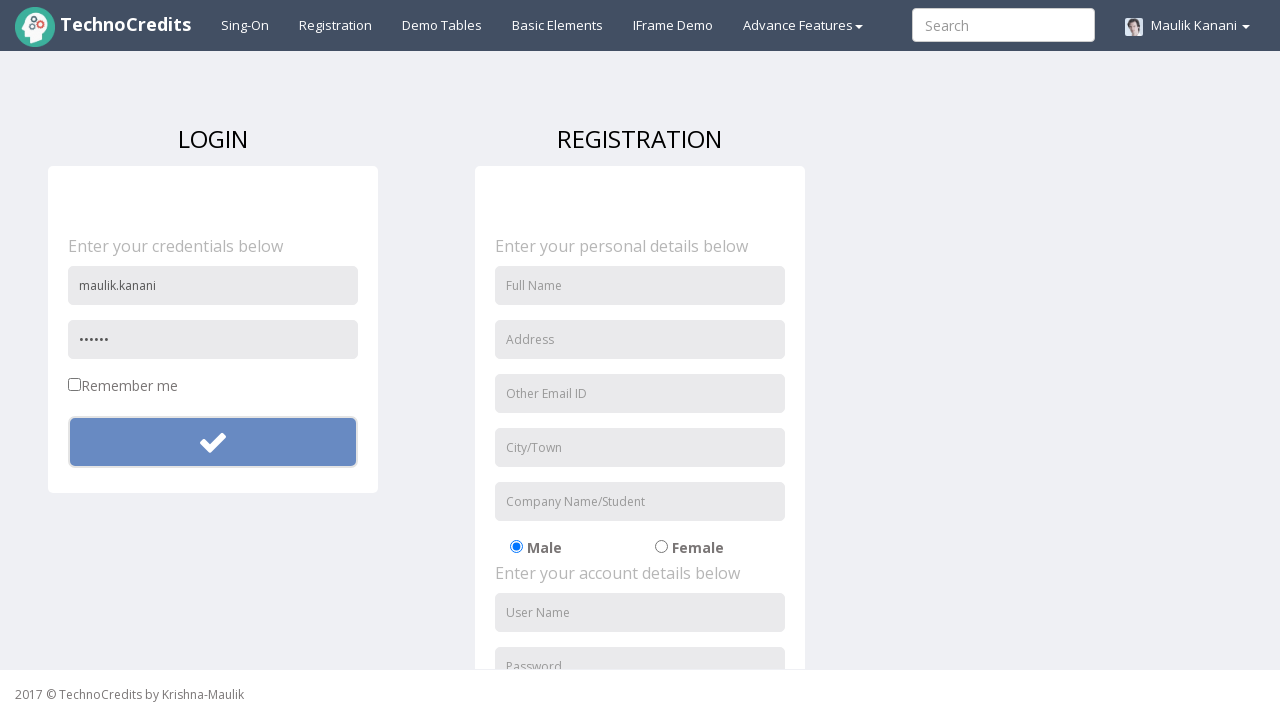

Cleared username field for test case 3 on xpath=//input[@id='unameSignin']
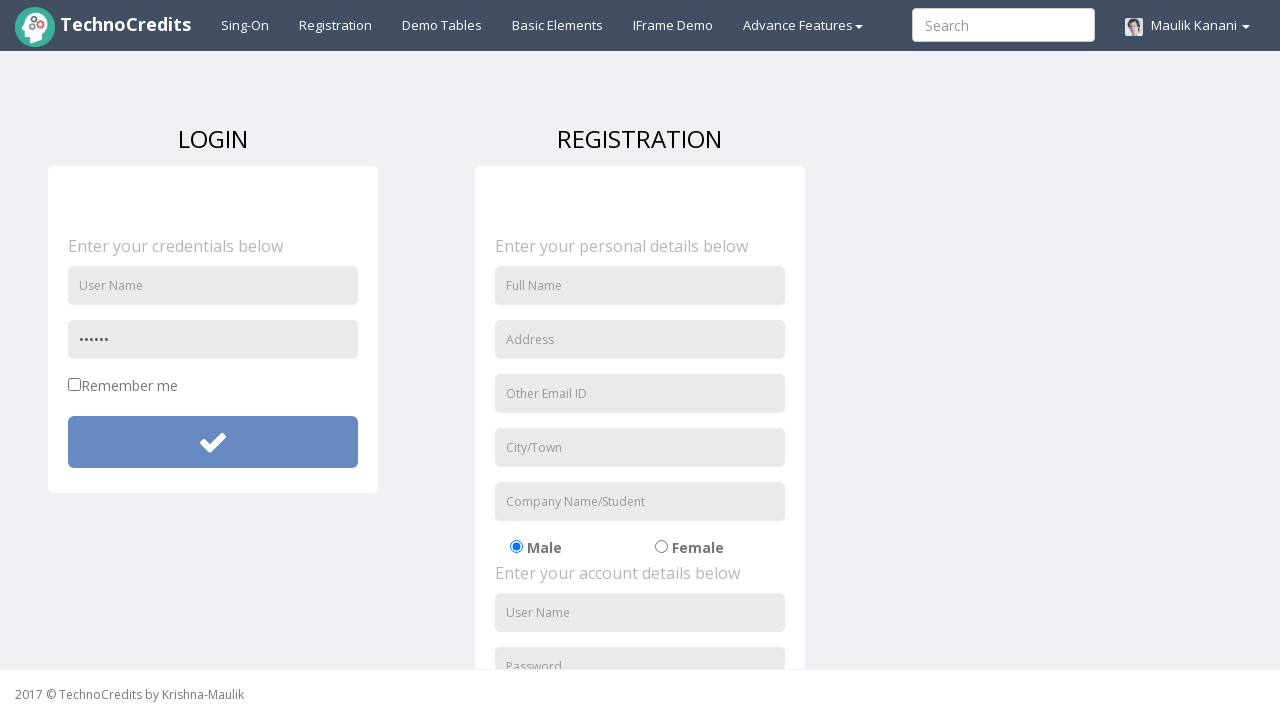

Entered username 'mkanani' for test case 3 on xpath=//input[@id='unameSignin']
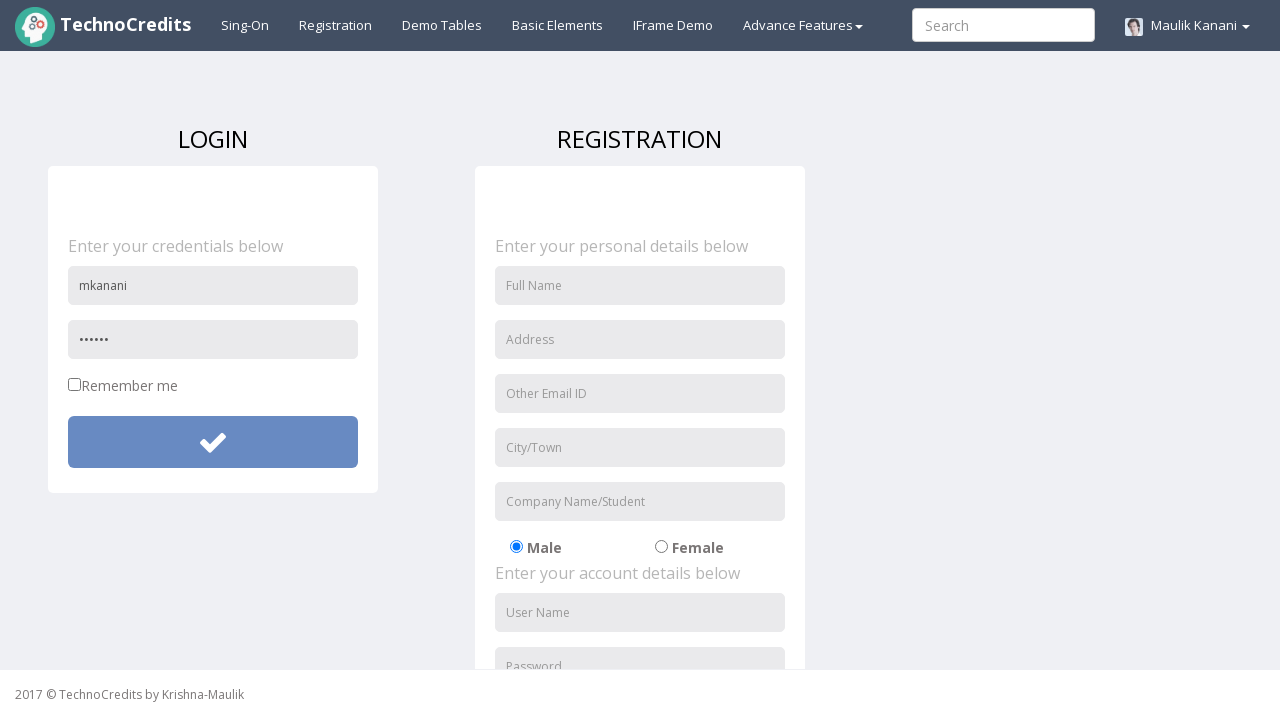

Cleared password field for test case 3 on xpath=//input[@id='pwdSignin']
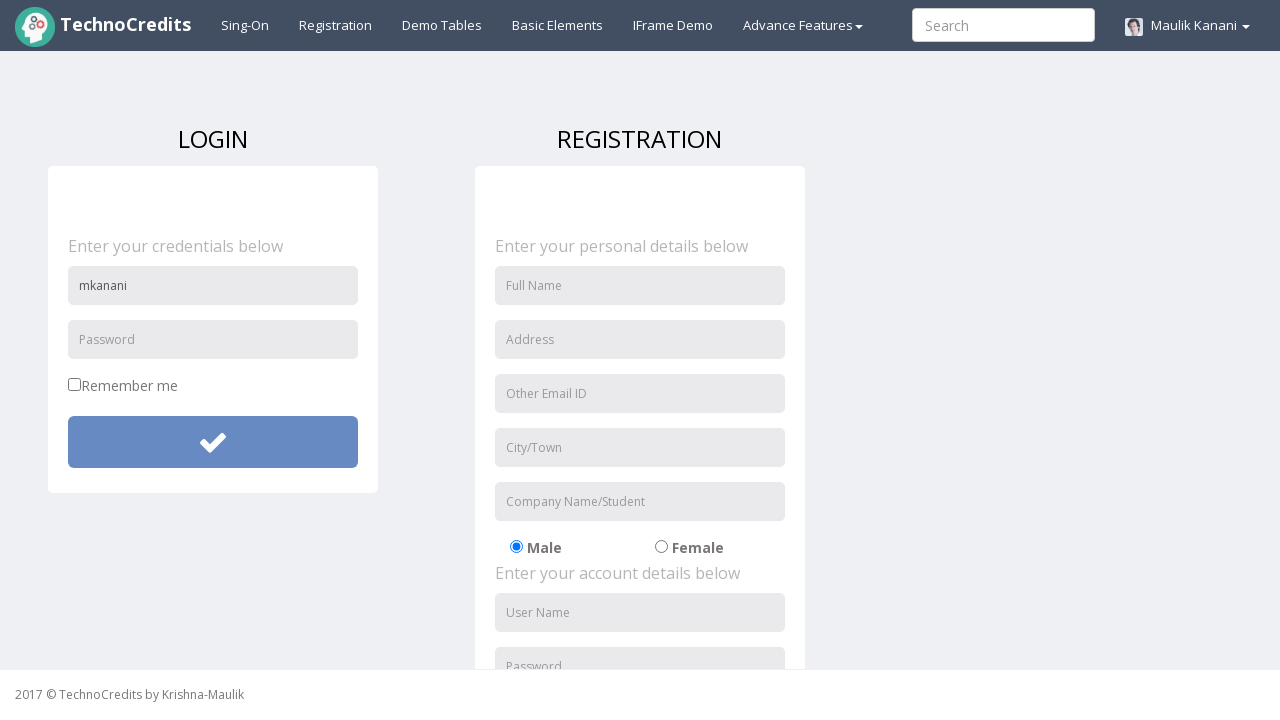

Entered strong password 'mk12312312' for test case 3 on xpath=//input[@id='pwdSignin']
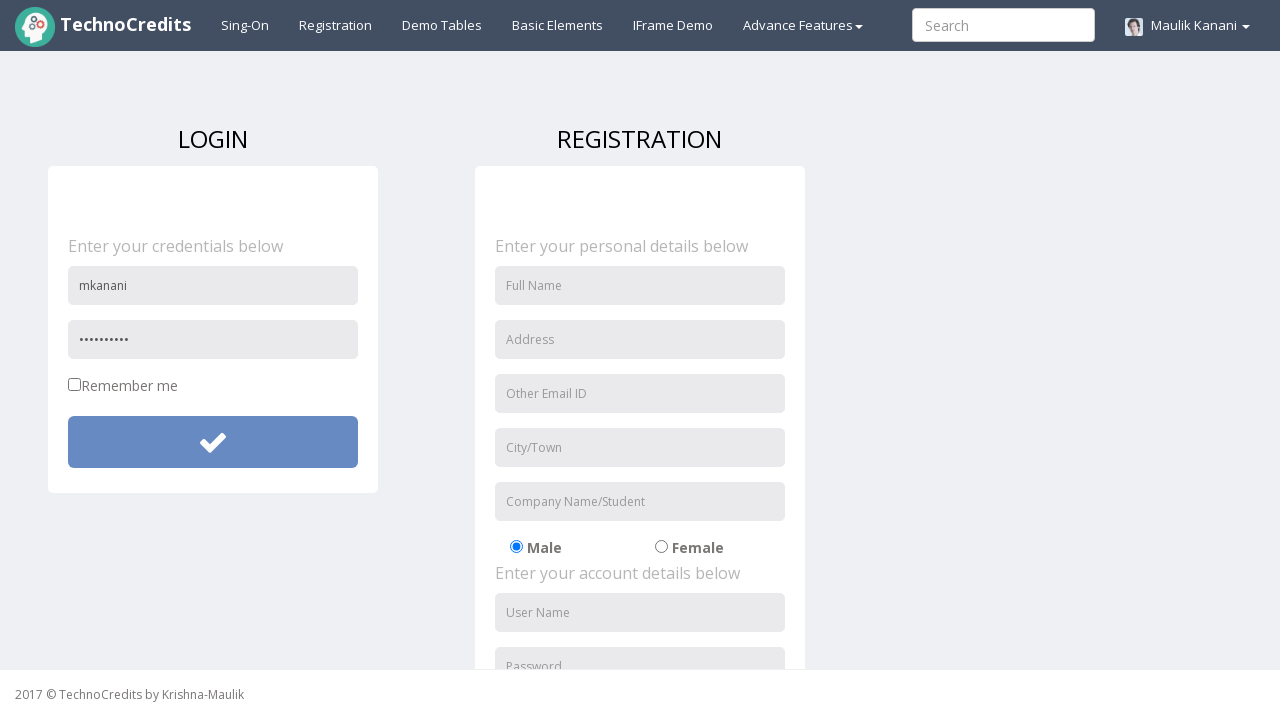

Clicked submit button for test case 3 at (213, 442) on xpath=//button[@id='btnsubmitdetails']
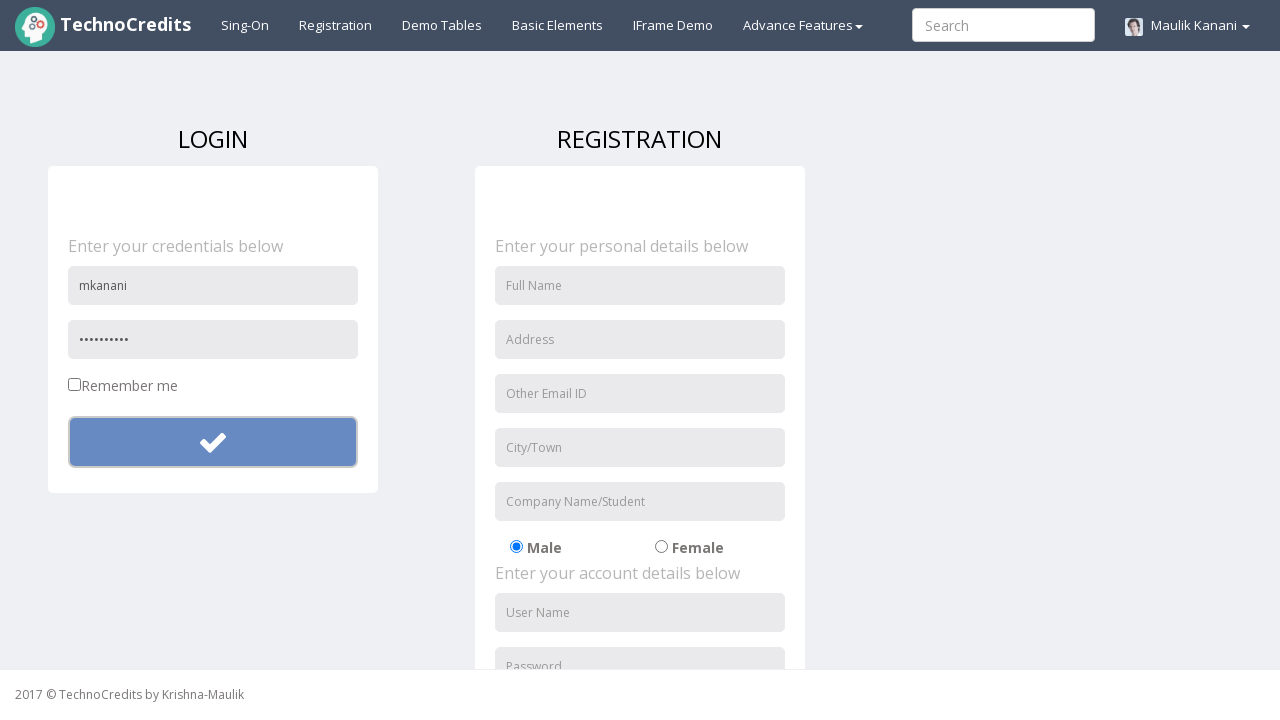

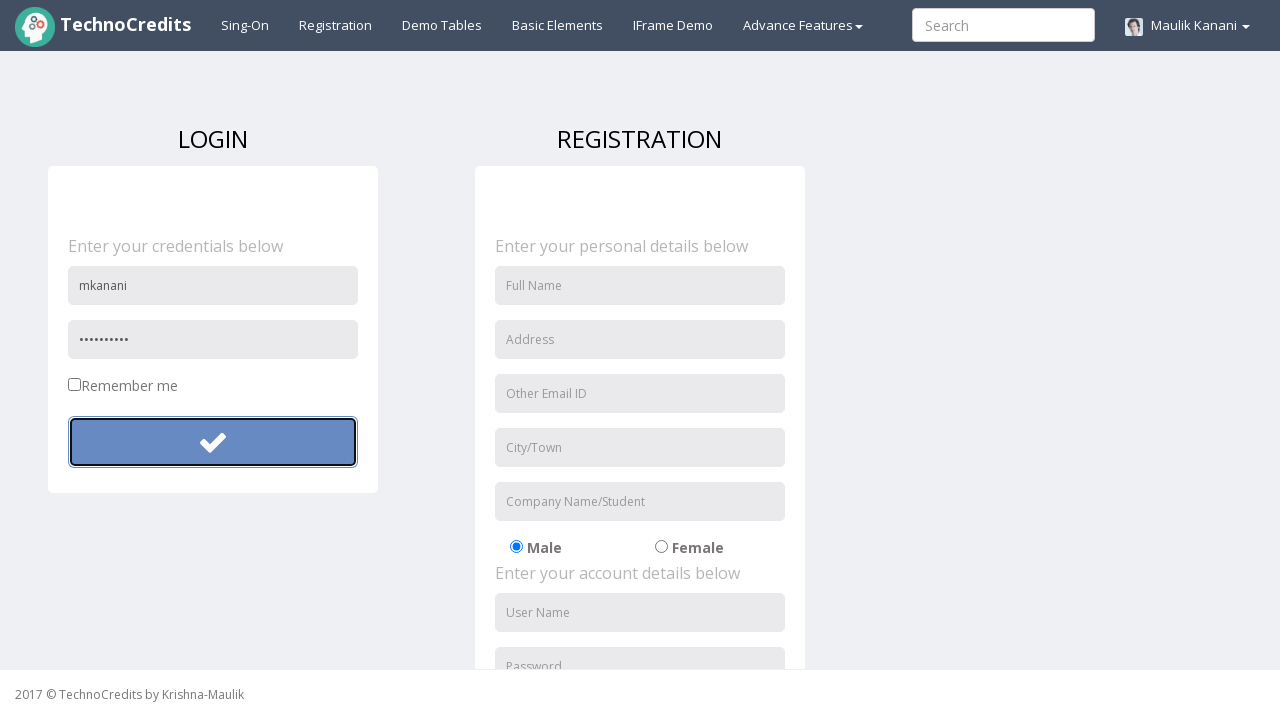